Tests dropdown selection functionality by selecting options from a select menu using different methods (by visible text and by value)

Starting URL: https://demoqa.com/select-menu

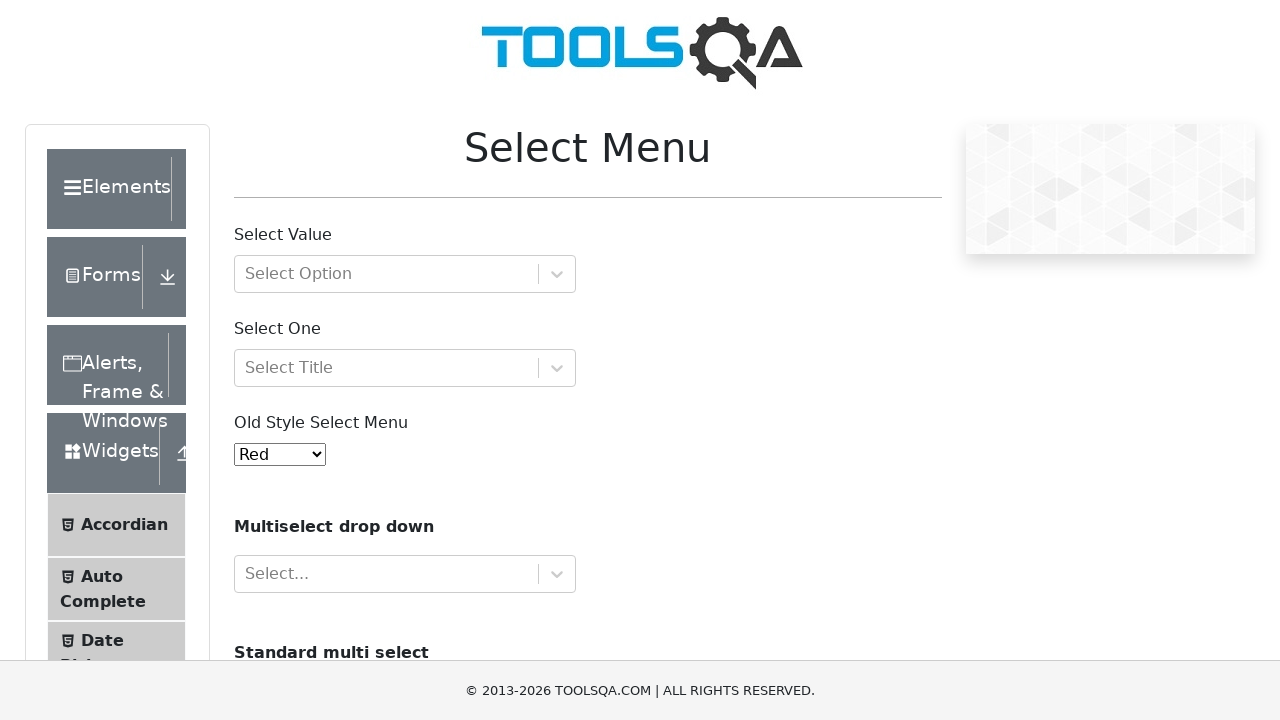

Located dropdown element with id 'oldSelectMenu'
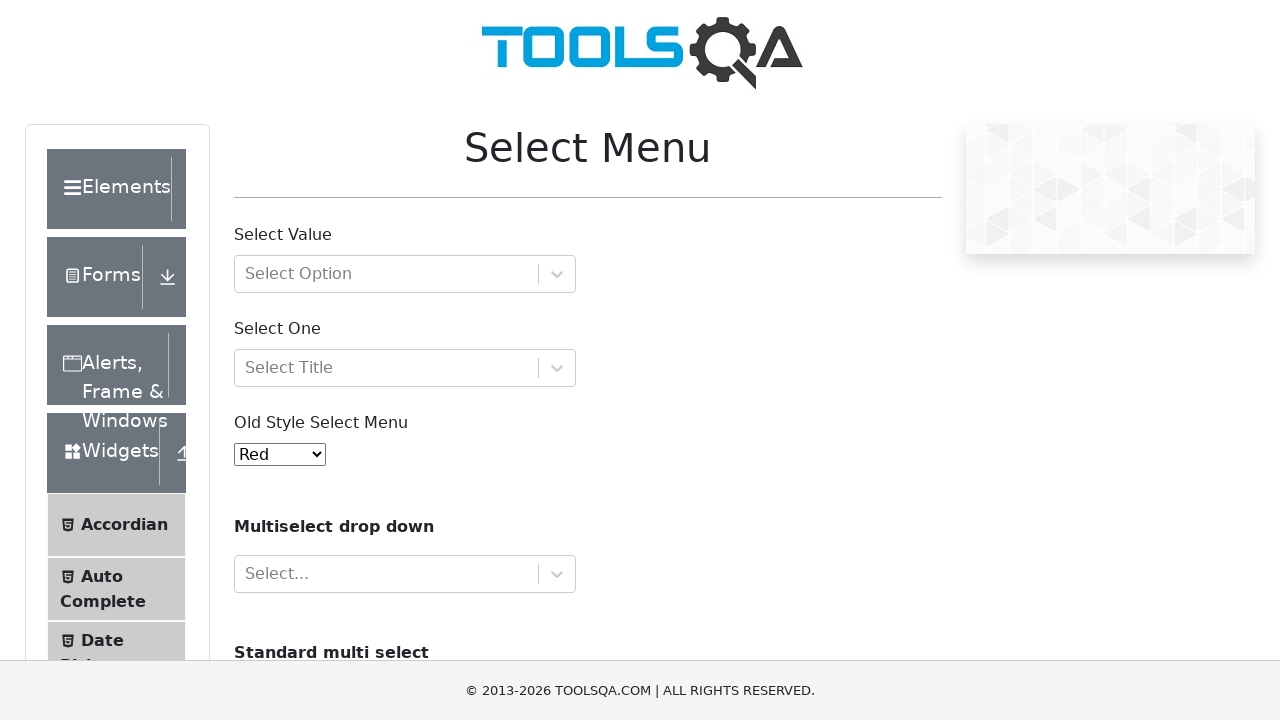

Selected 'White' option from dropdown by visible text on #oldSelectMenu
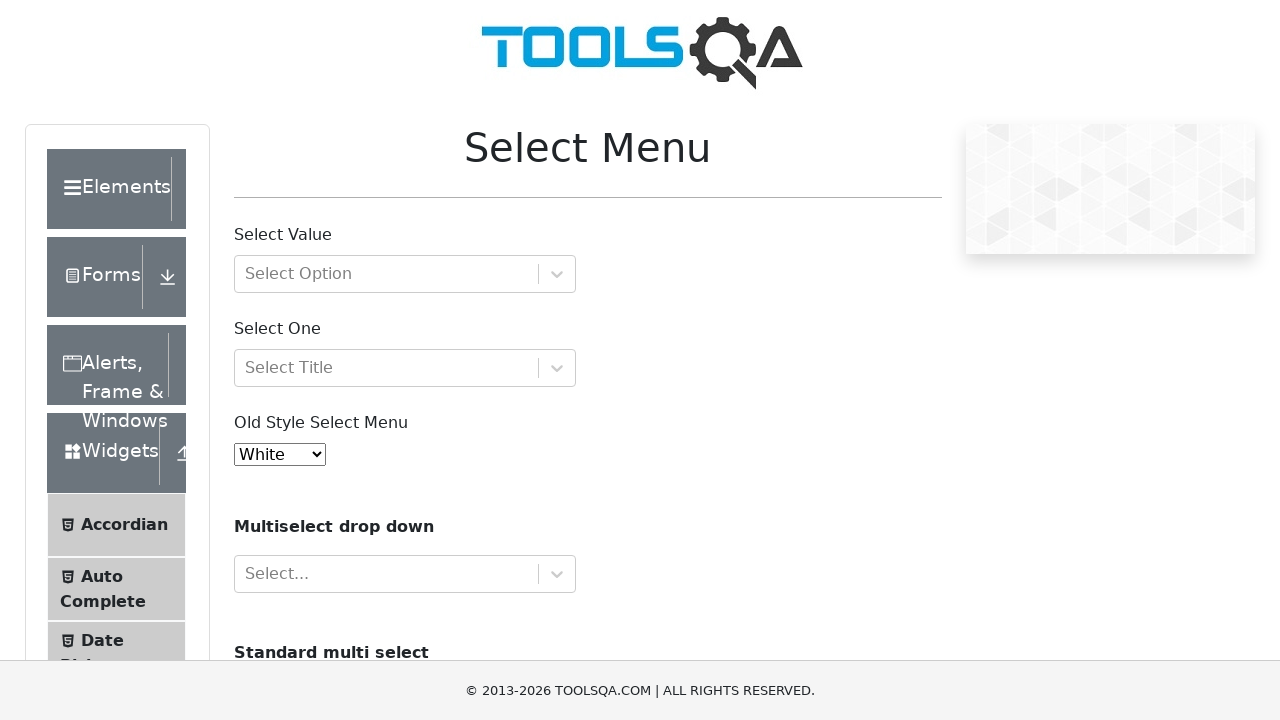

Waited 5 seconds
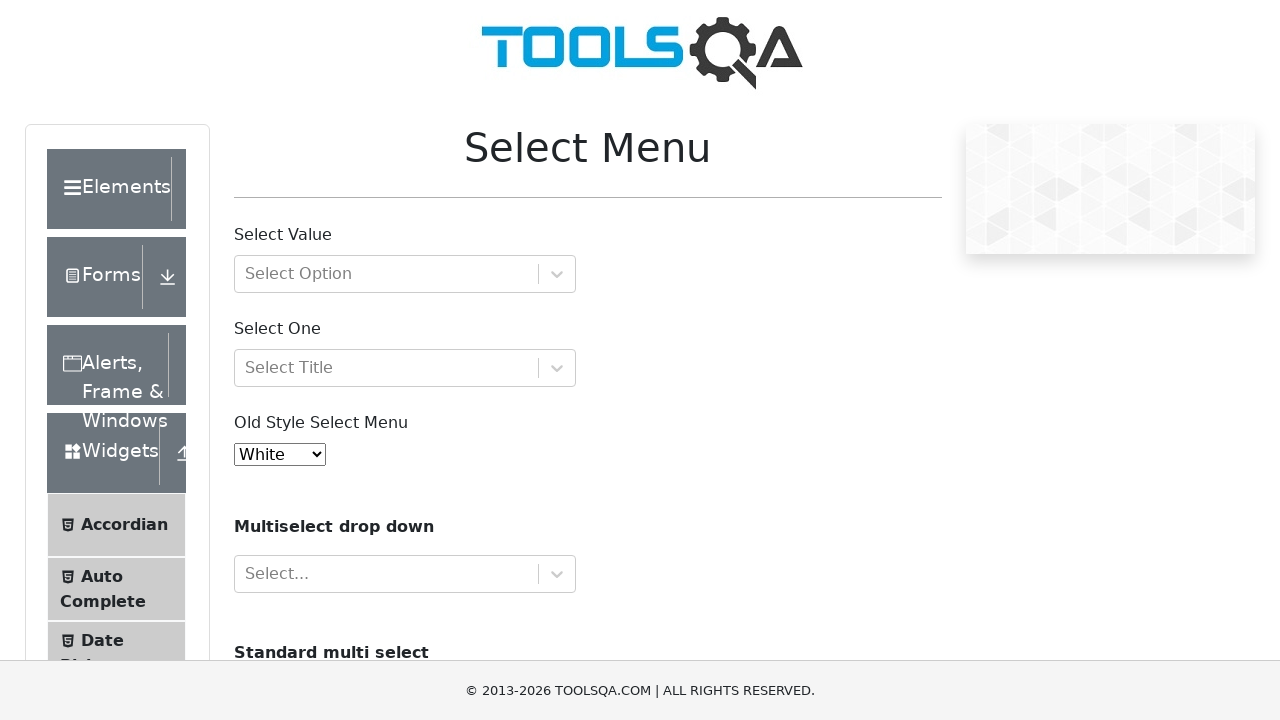

Selected option with value '1' from dropdown on #oldSelectMenu
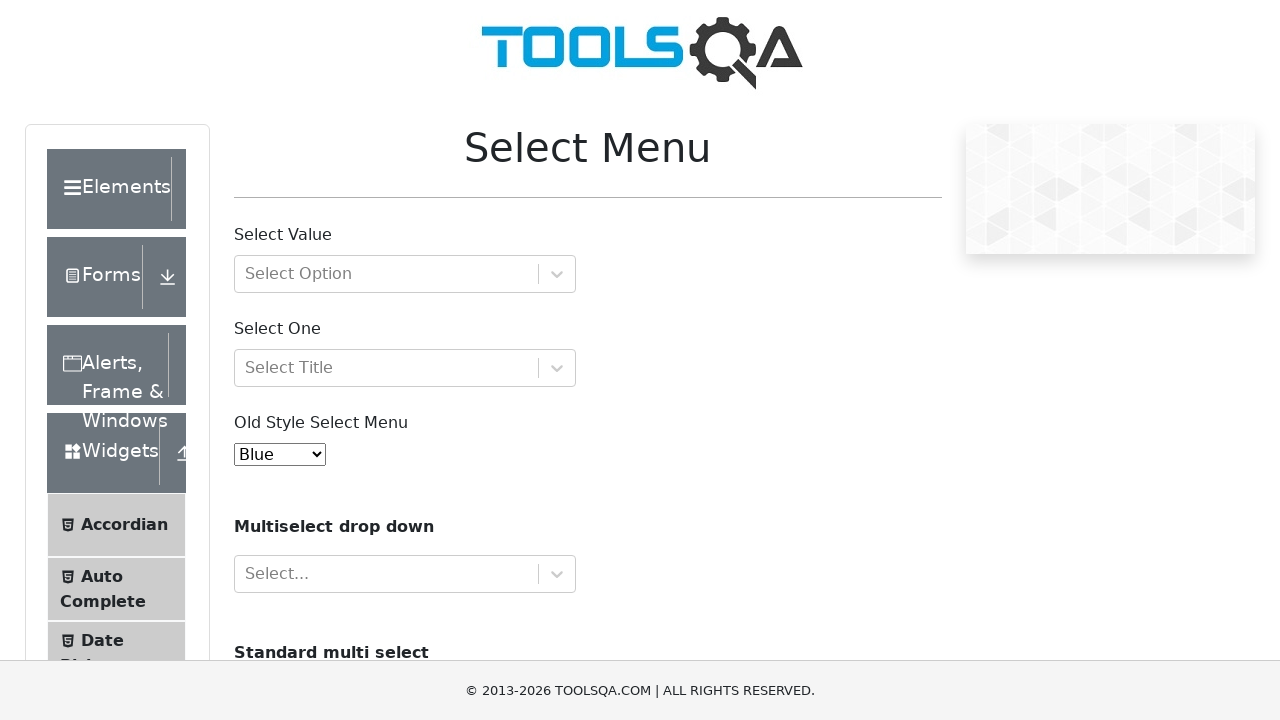

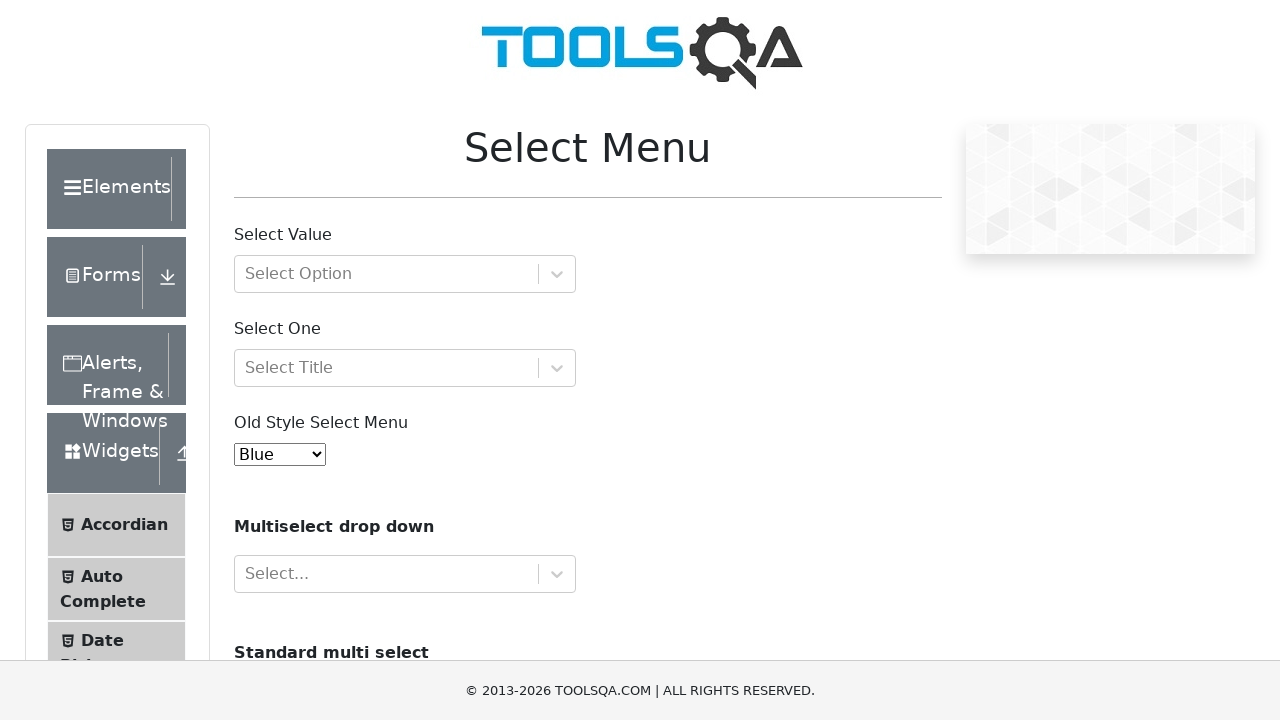